Tests dropdown functionality by selecting options from a dropdown and verifying the selection.

Starting URL: https://the-internet.herokuapp.com/

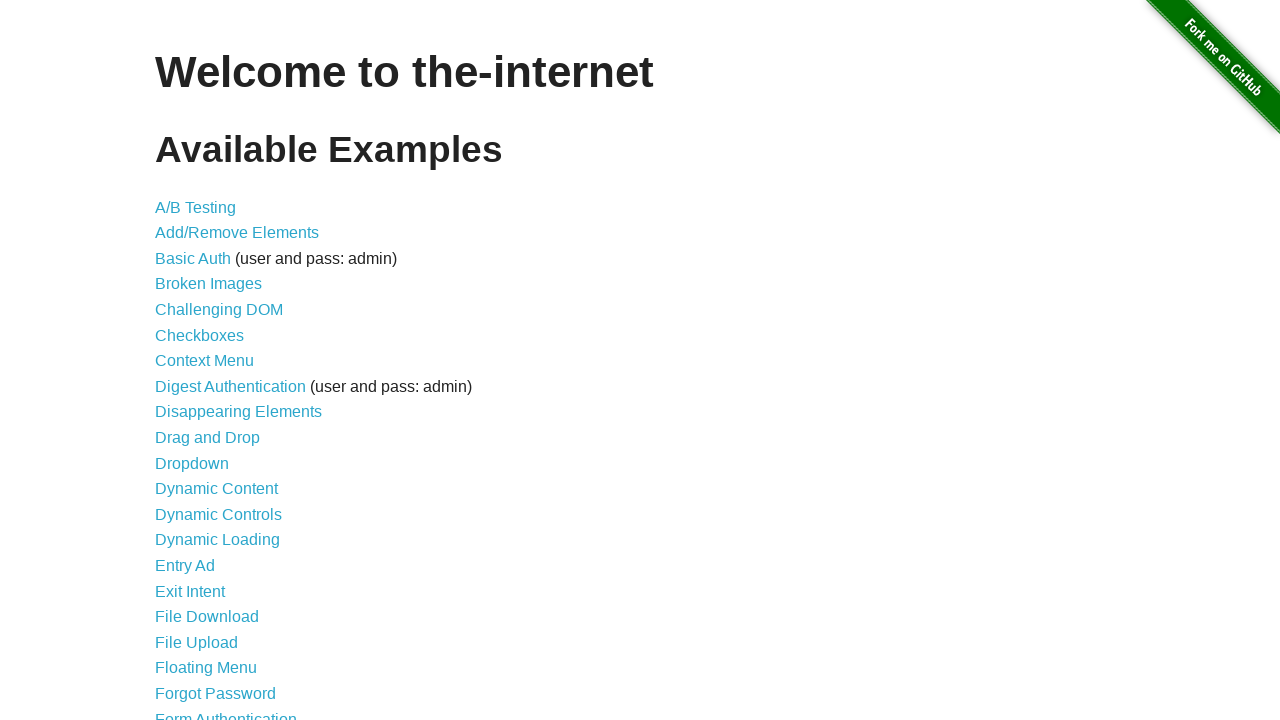

Clicked on Dropdown link at (192, 463) on a[href='/dropdown']
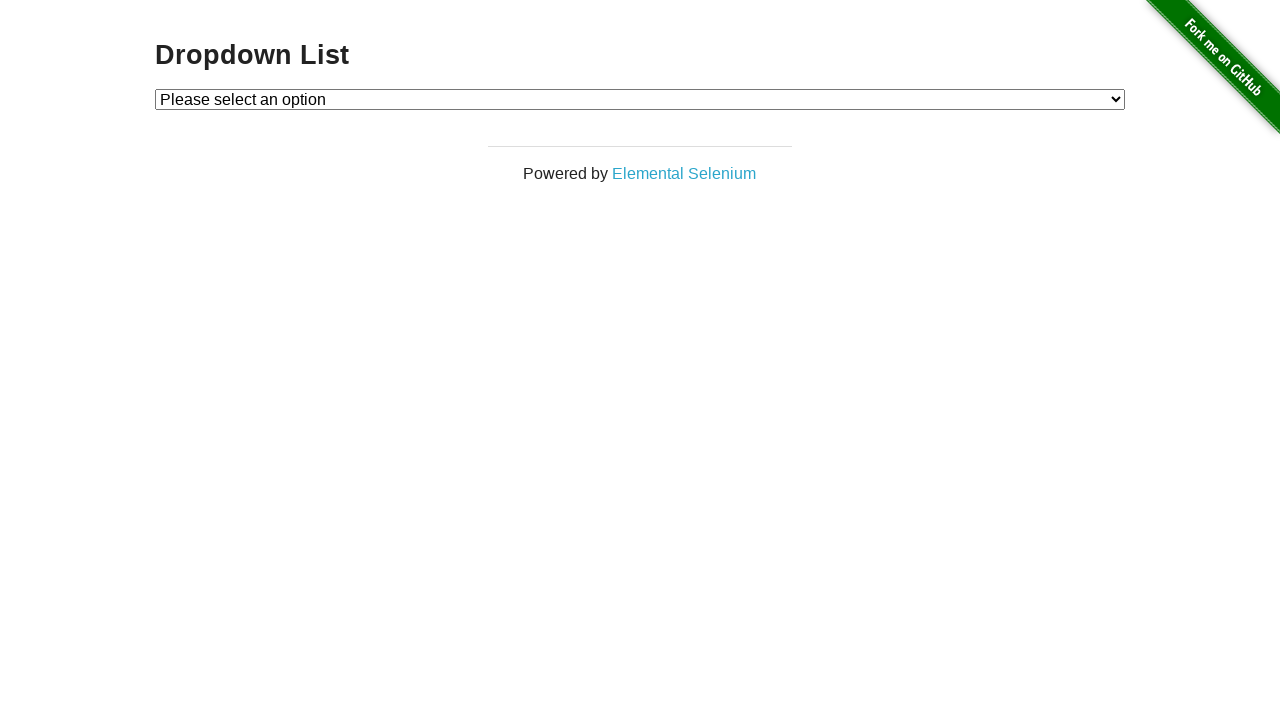

Dropdown element became visible
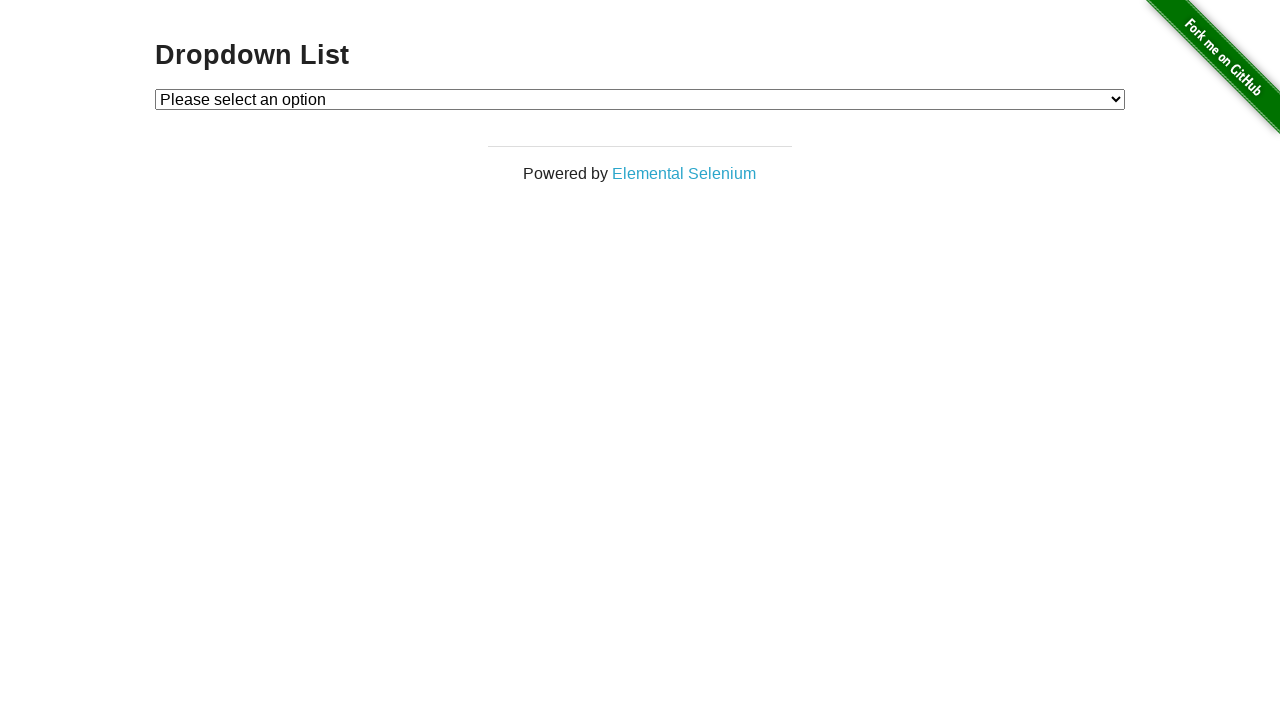

Selected first option from dropdown (index 1) on #dropdown
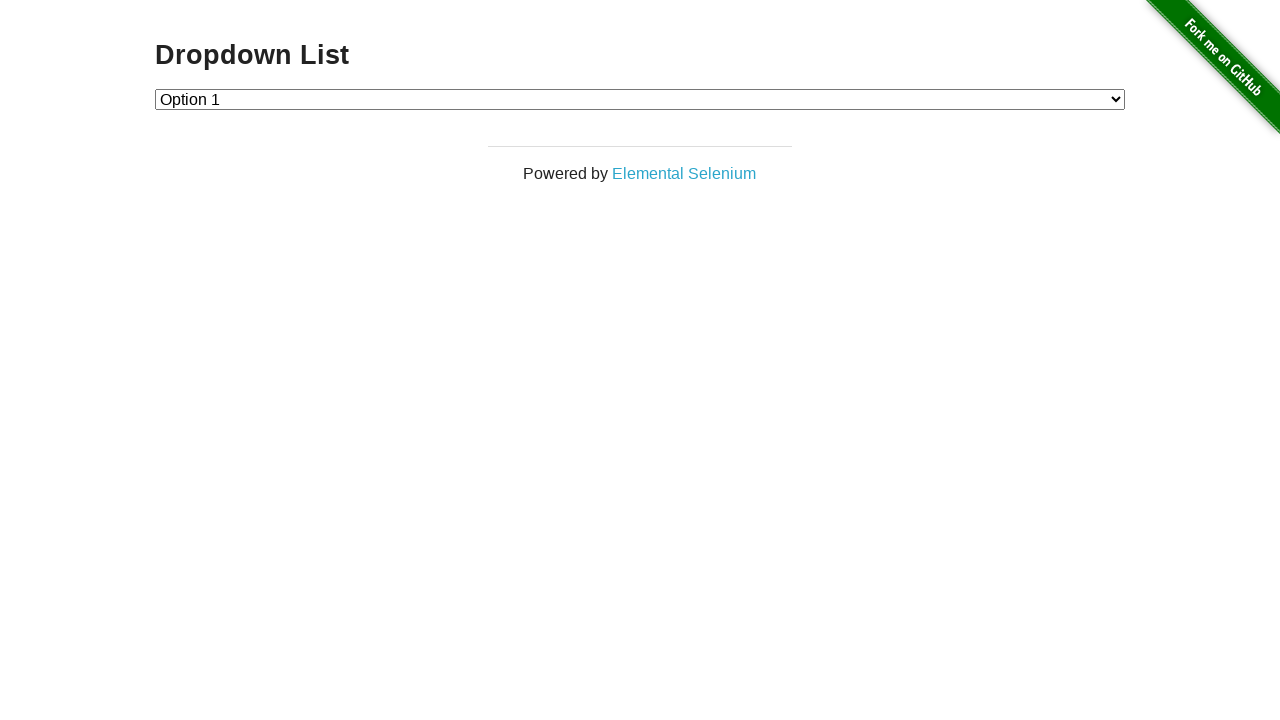

Verified selection: 1
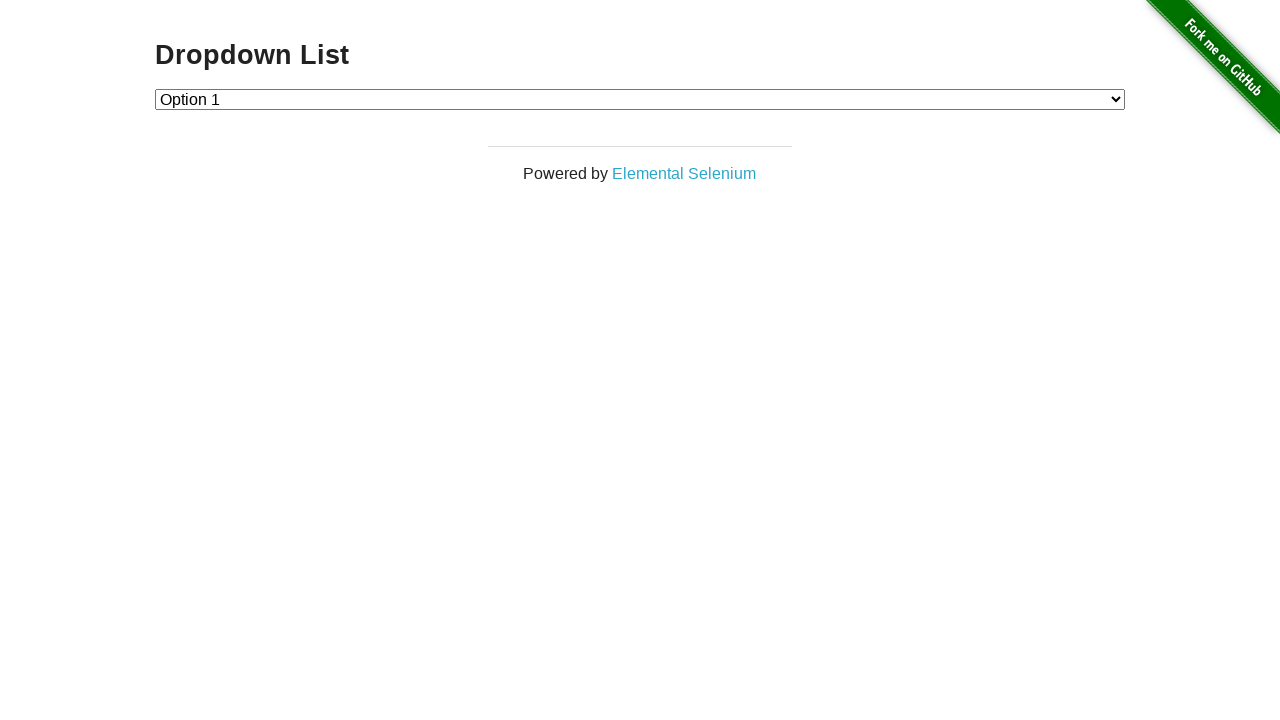

Selected second option from dropdown (index 2) on #dropdown
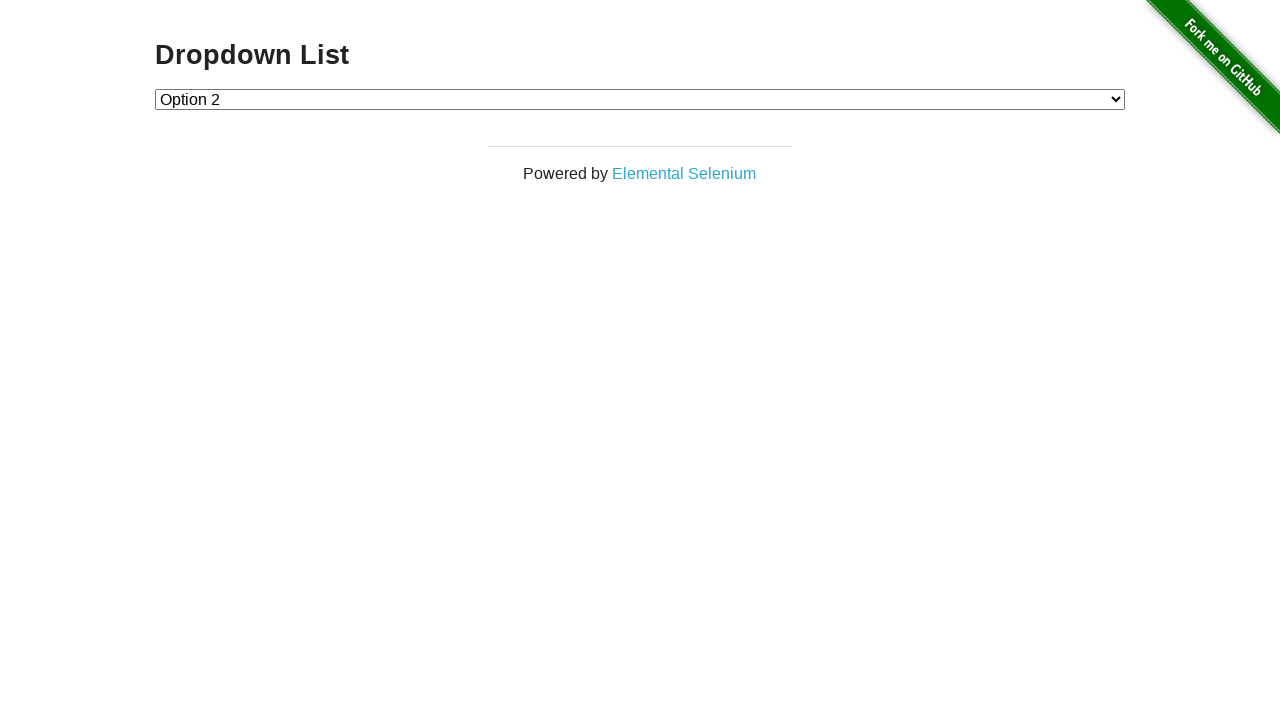

Verified second selection: 2
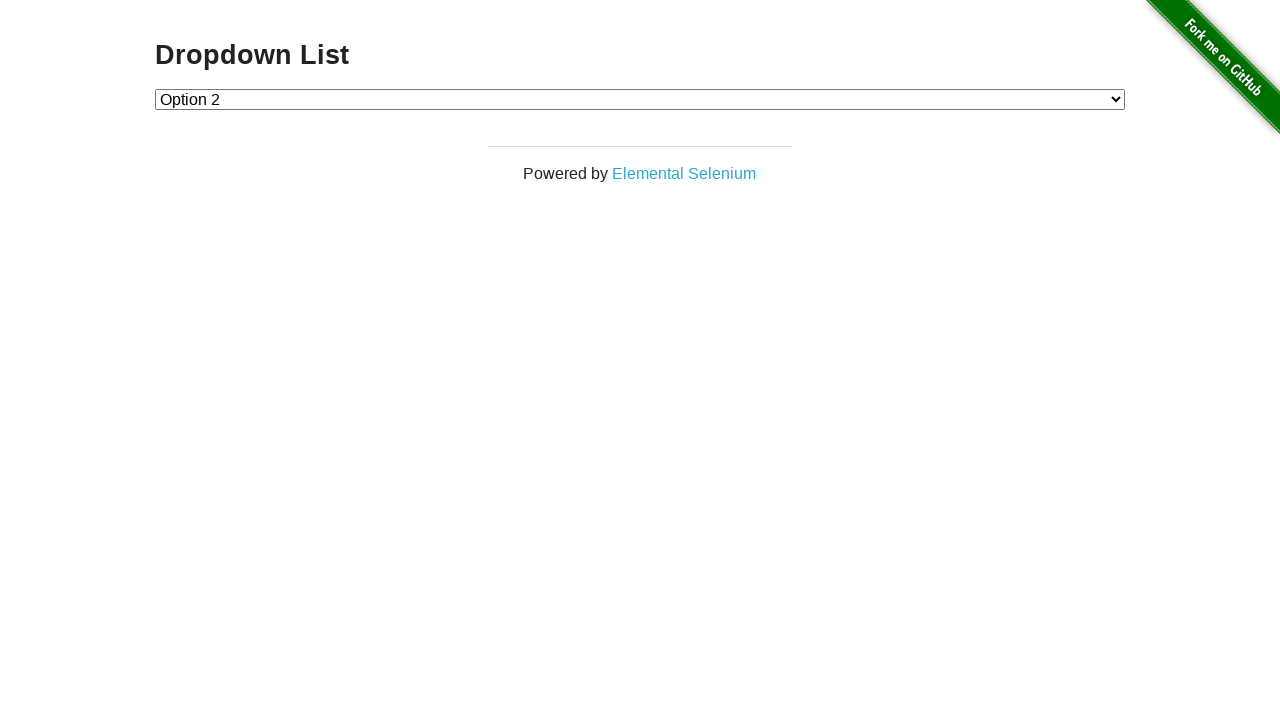

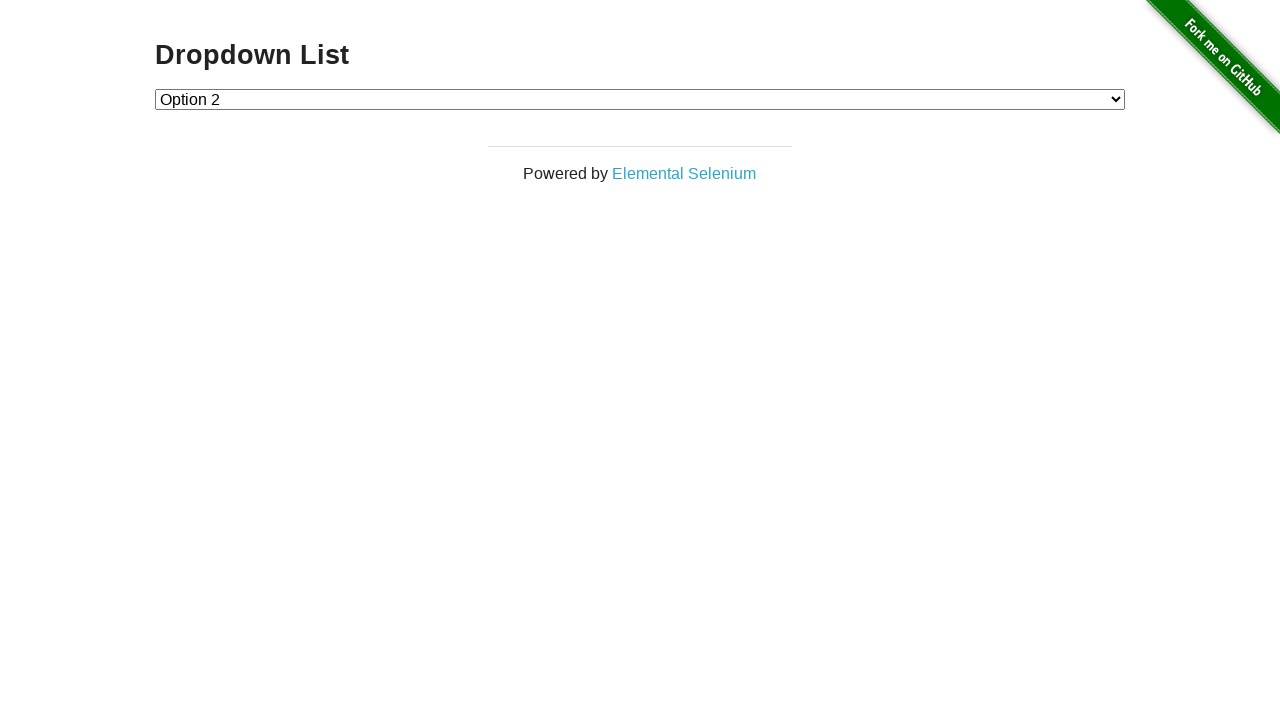